Tests clicking on the first main menu item in the navigation menu

Starting URL: https://demoqa.com/menu

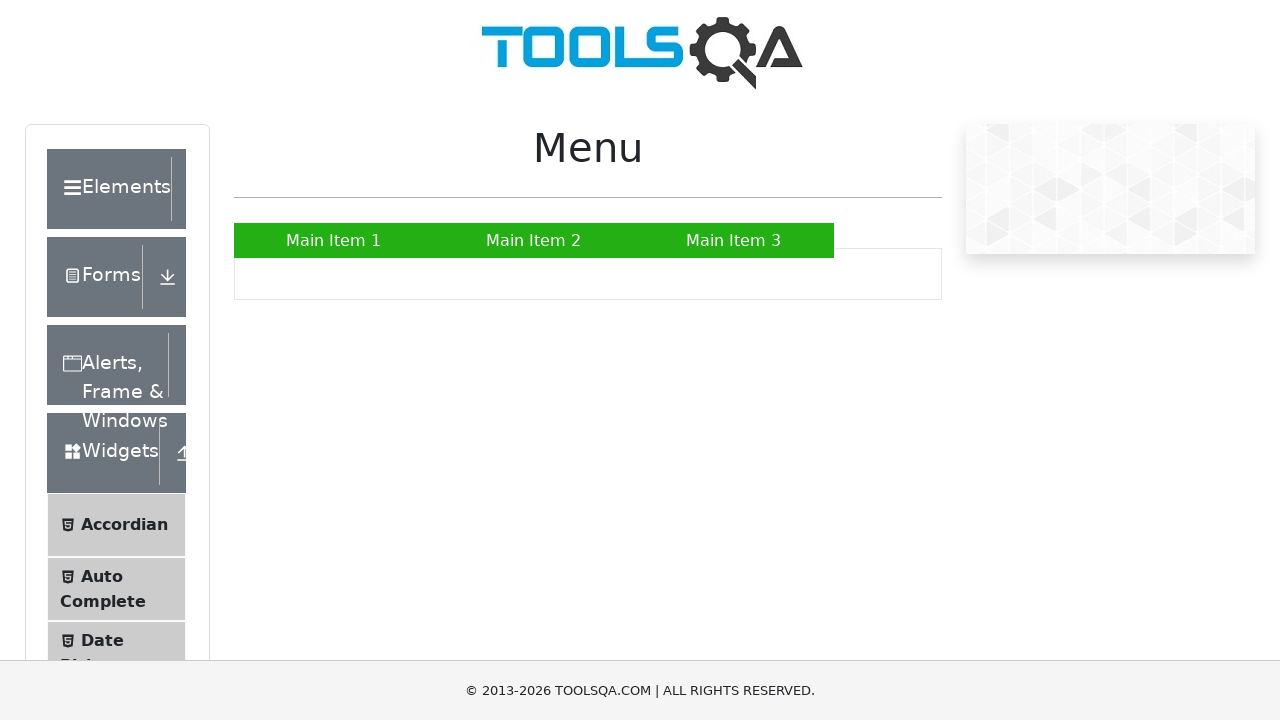

Navigated to https://demoqa.com/menu
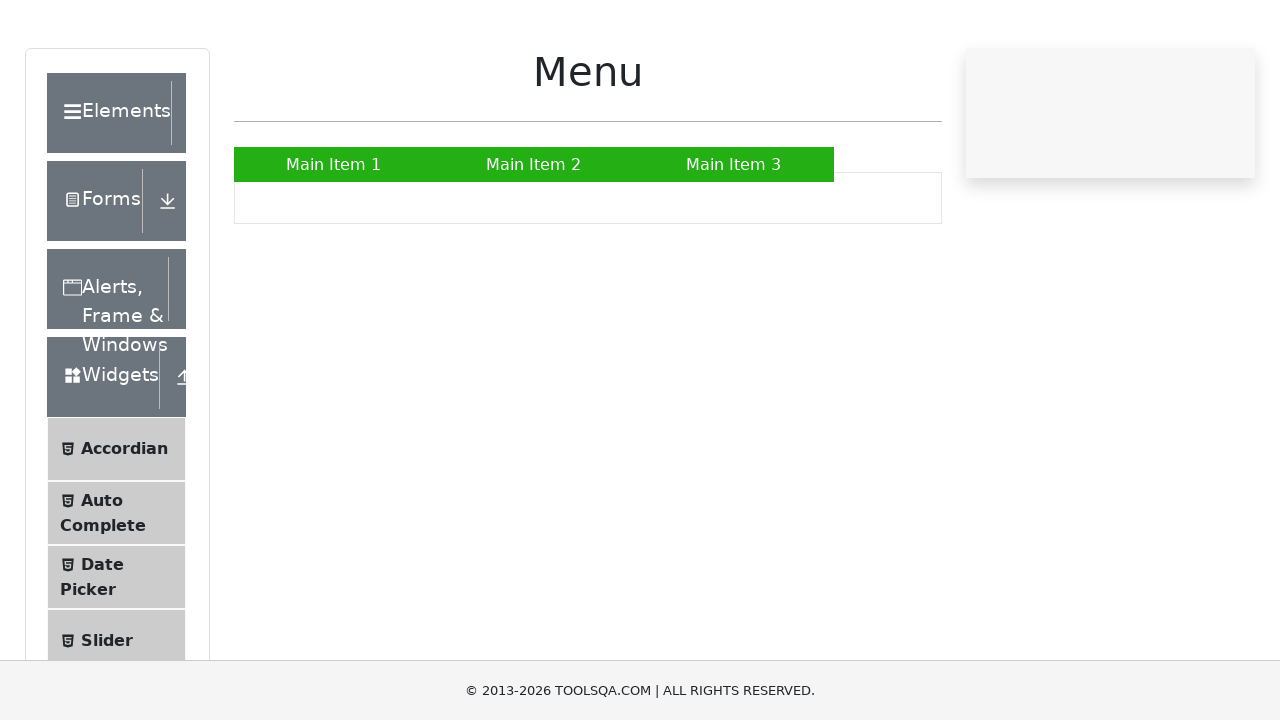

Clicked on the first main menu item (Main Item 1) at (334, 240) on a:has-text('Main Item 1')
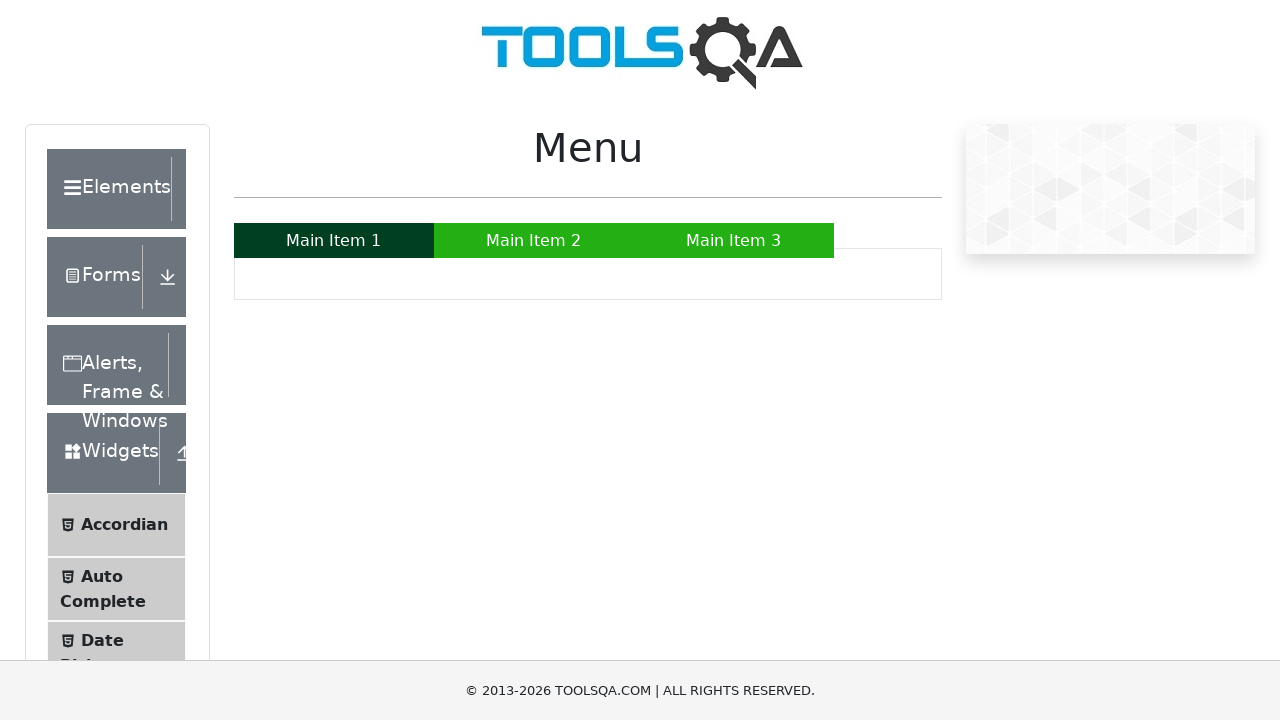

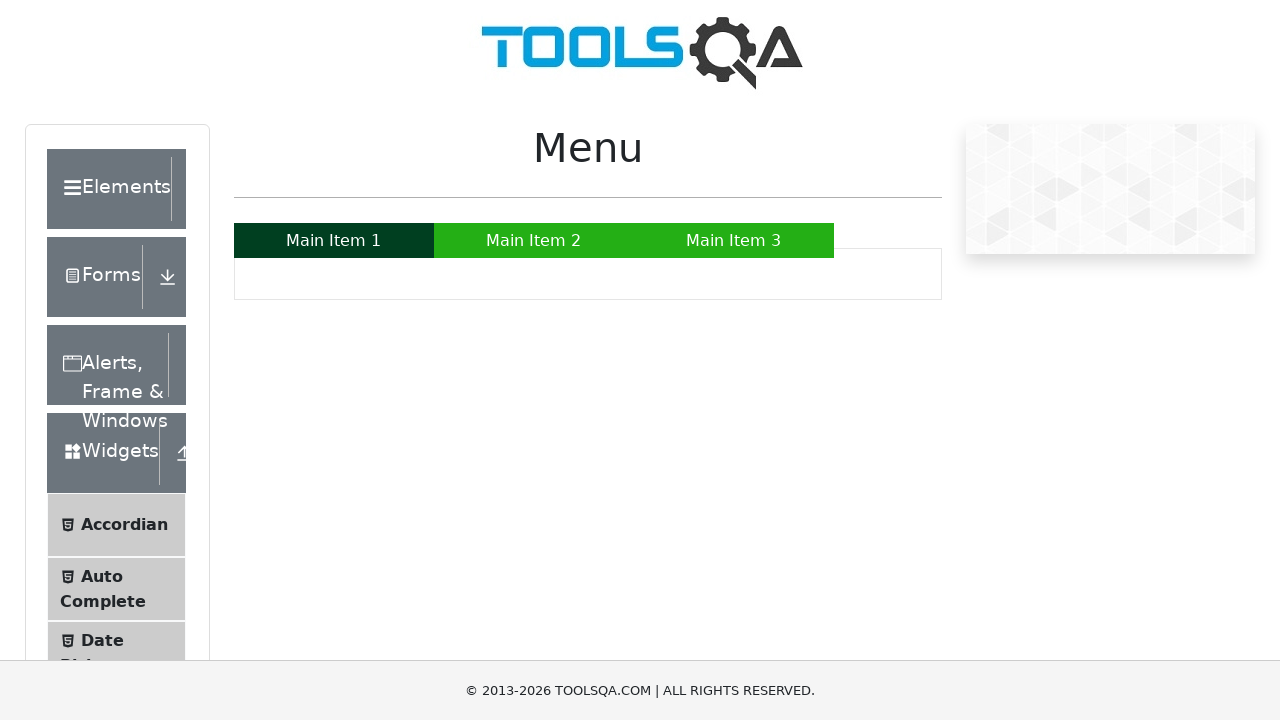